Tests a product page by navigating to it and adding multiple products to cart by clicking add buttons multiple times for different products

Starting URL: https://material.playwrightvn.com/

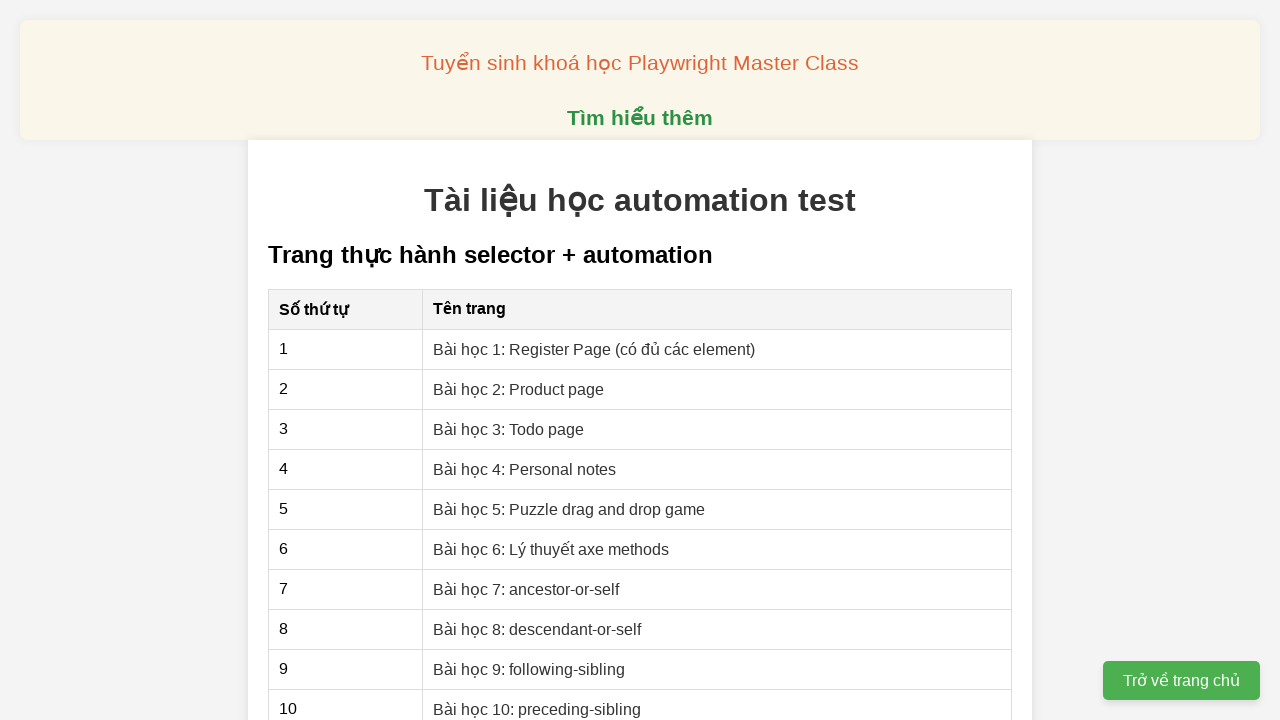

Clicked on 'Bài học 2: Product page' link to navigate to product page at (519, 389) on internal:text="B\u00e0i h\u1ecdc 2: Product page"i
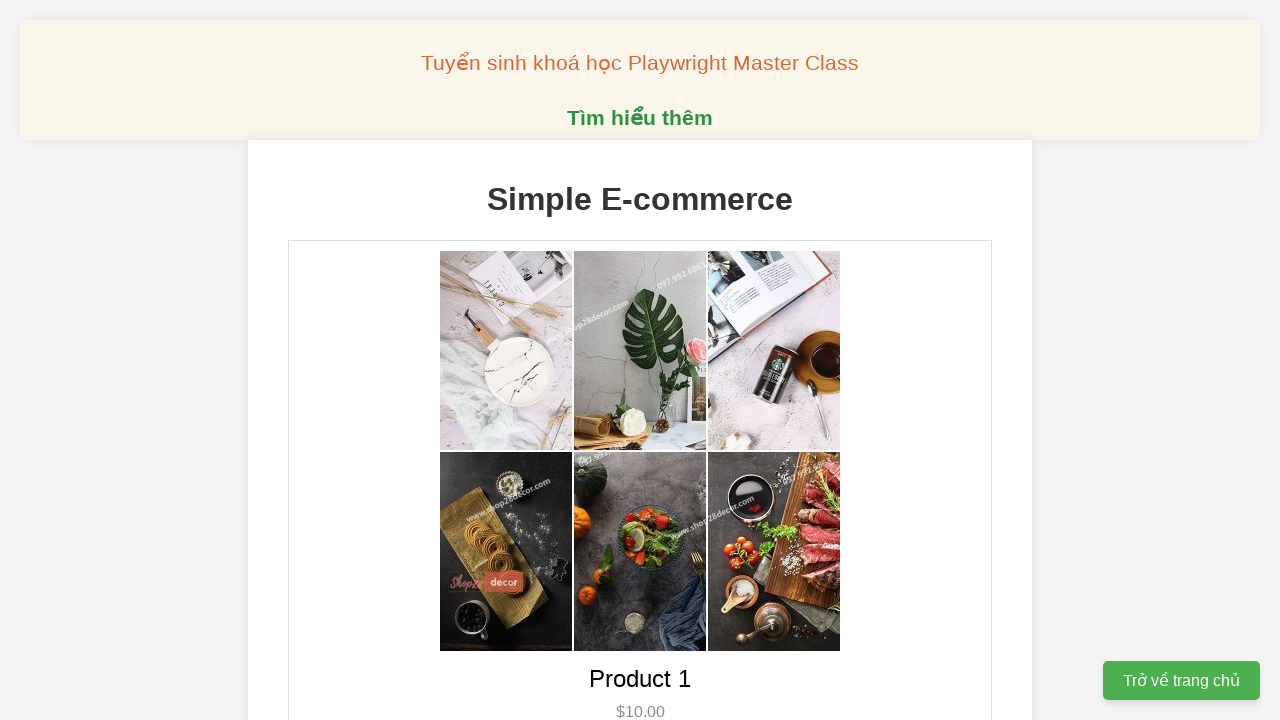

Clicked add to cart button for product 1 (first time) at (640, 360) on xpath=//html/body/div[2]/div[1]/div[1]/div/button
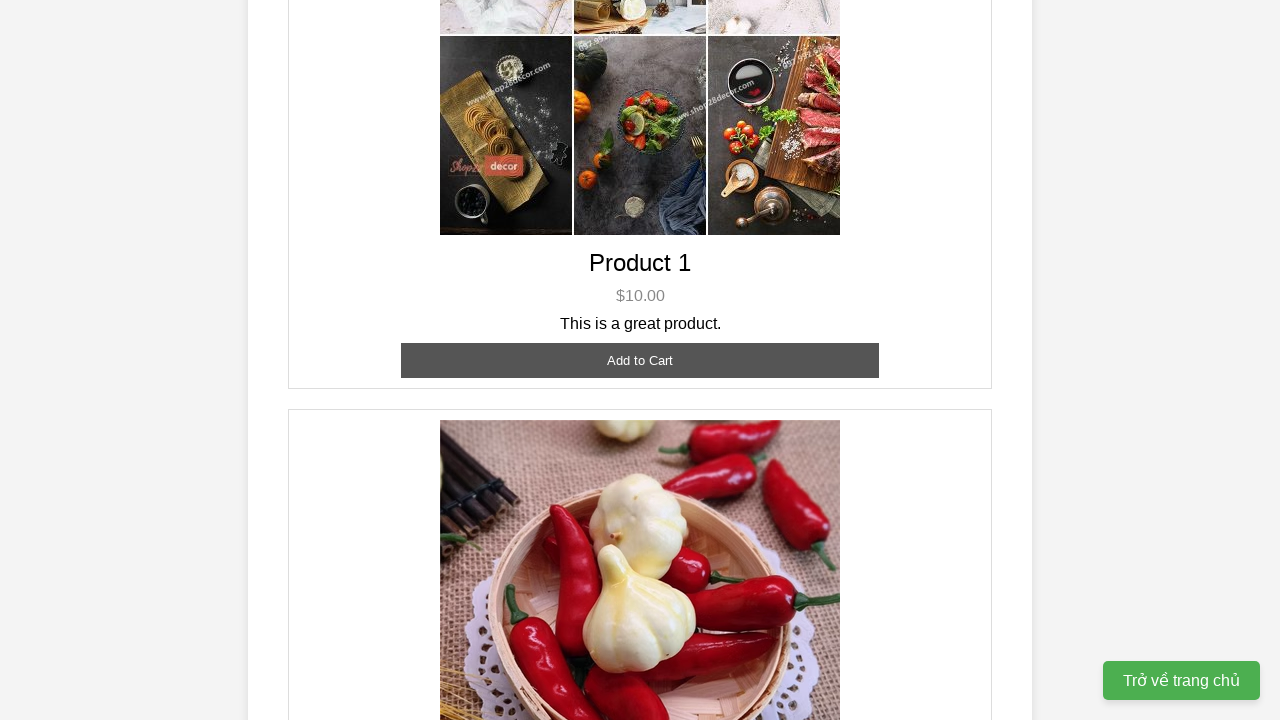

Clicked add to cart button for product 1 (second time) at (640, 360) on xpath=//html/body/div[2]/div[1]/div[1]/div/button
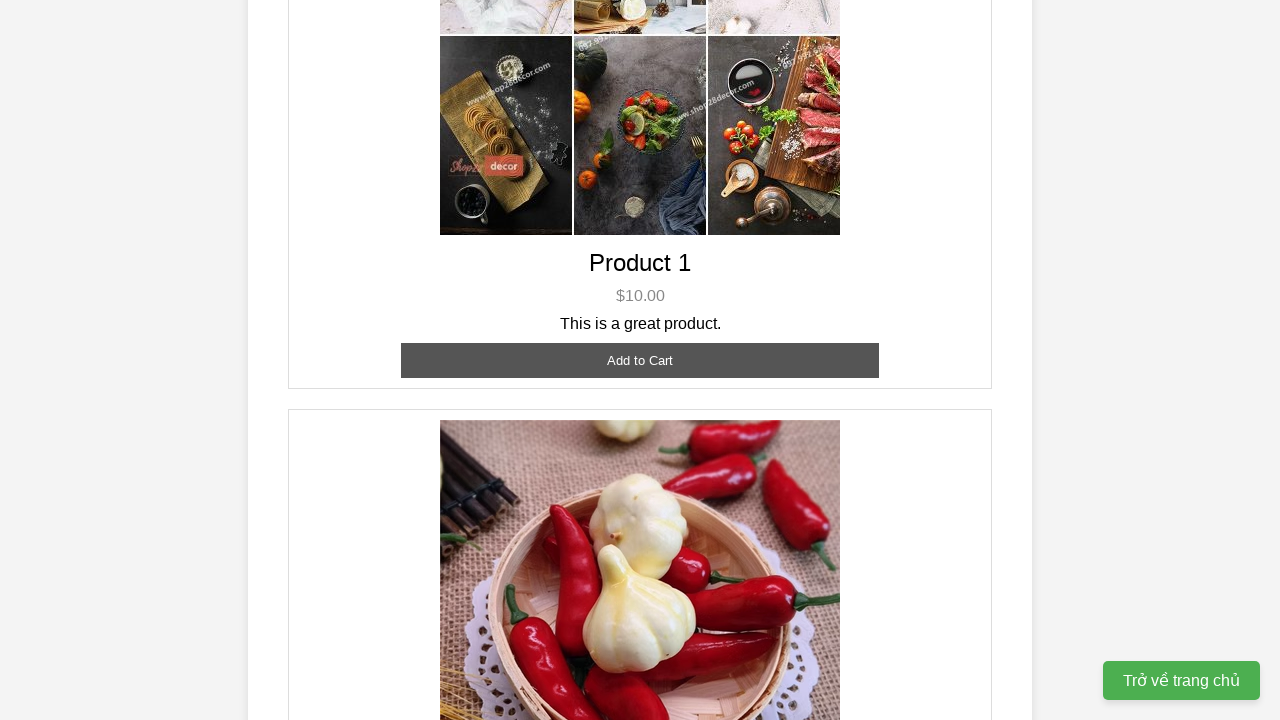

Clicked add to cart button for product 2 (first time) at (640, 360) on xpath=//html/body/div[2]/div[1]/div[2]/div/button
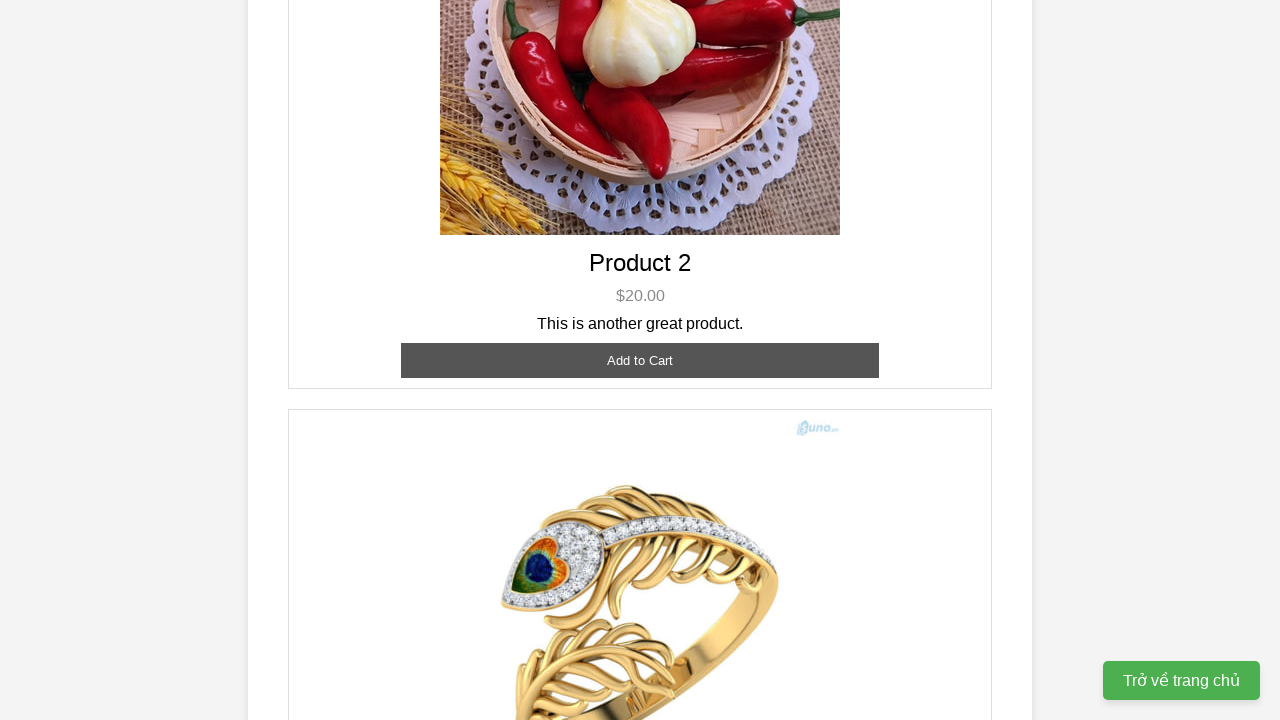

Clicked add to cart button for product 2 (second time) at (640, 360) on xpath=//html/body/div[2]/div[1]/div[2]/div/button
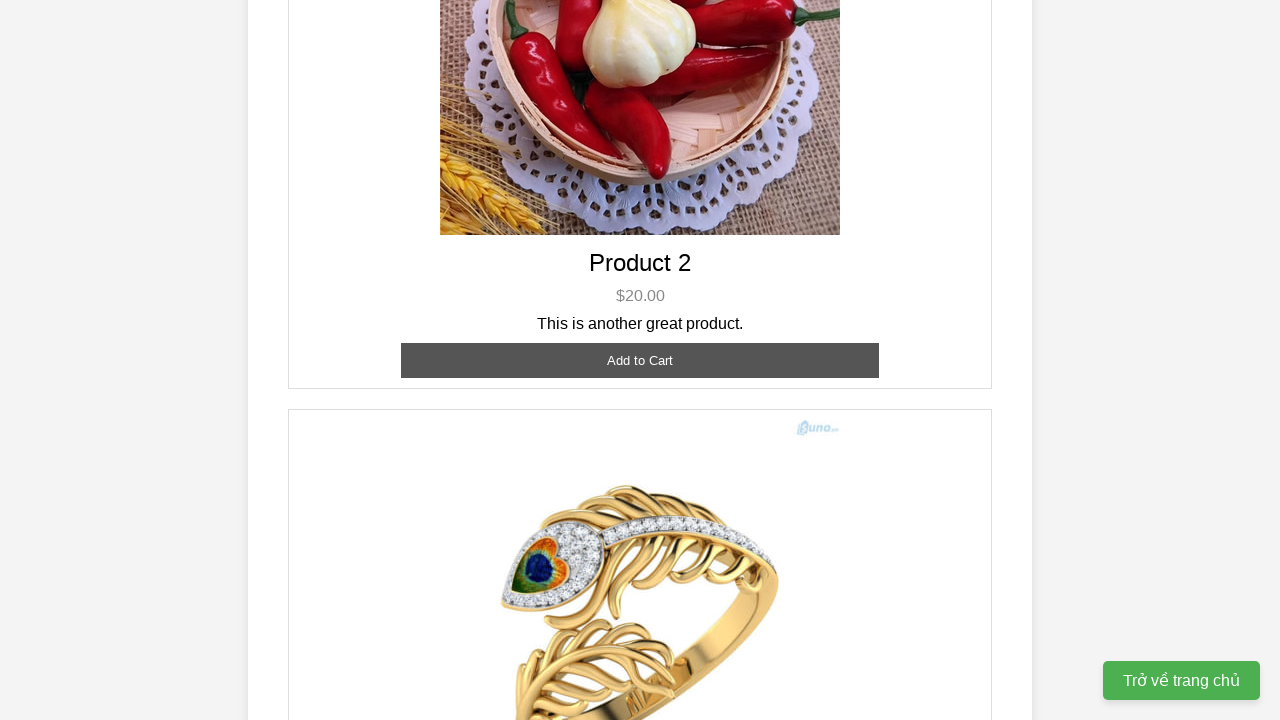

Clicked add to cart button for product 2 (third time) at (640, 360) on xpath=//html/body/div[2]/div[1]/div[2]/div/button
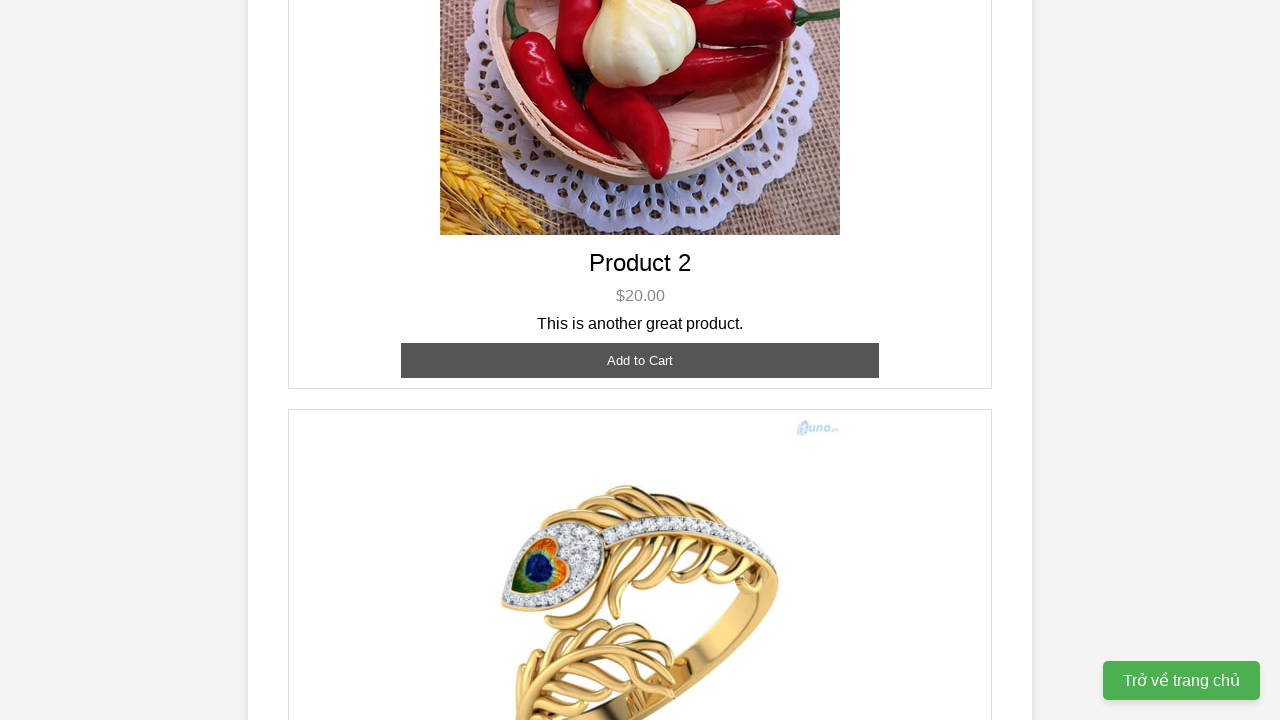

Clicked add to cart button for product 3 at (640, 388) on xpath=//html/body/div[2]/div[1]/div[3]/div/button
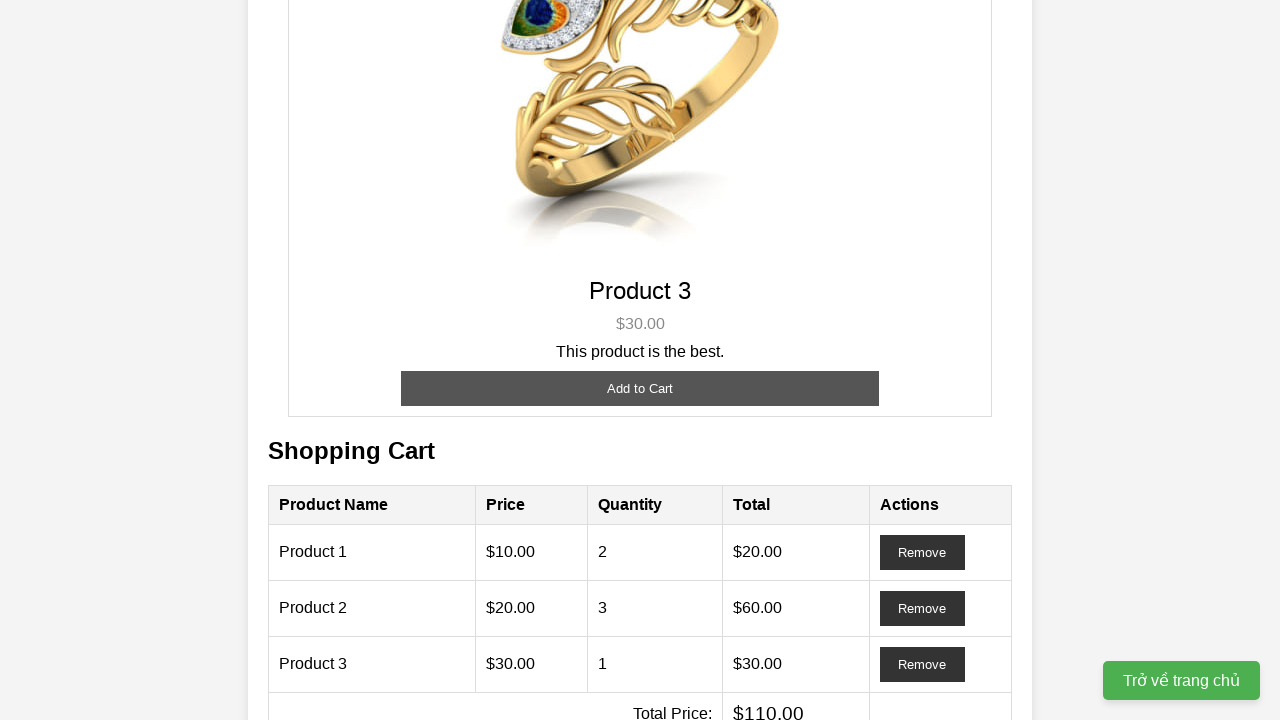

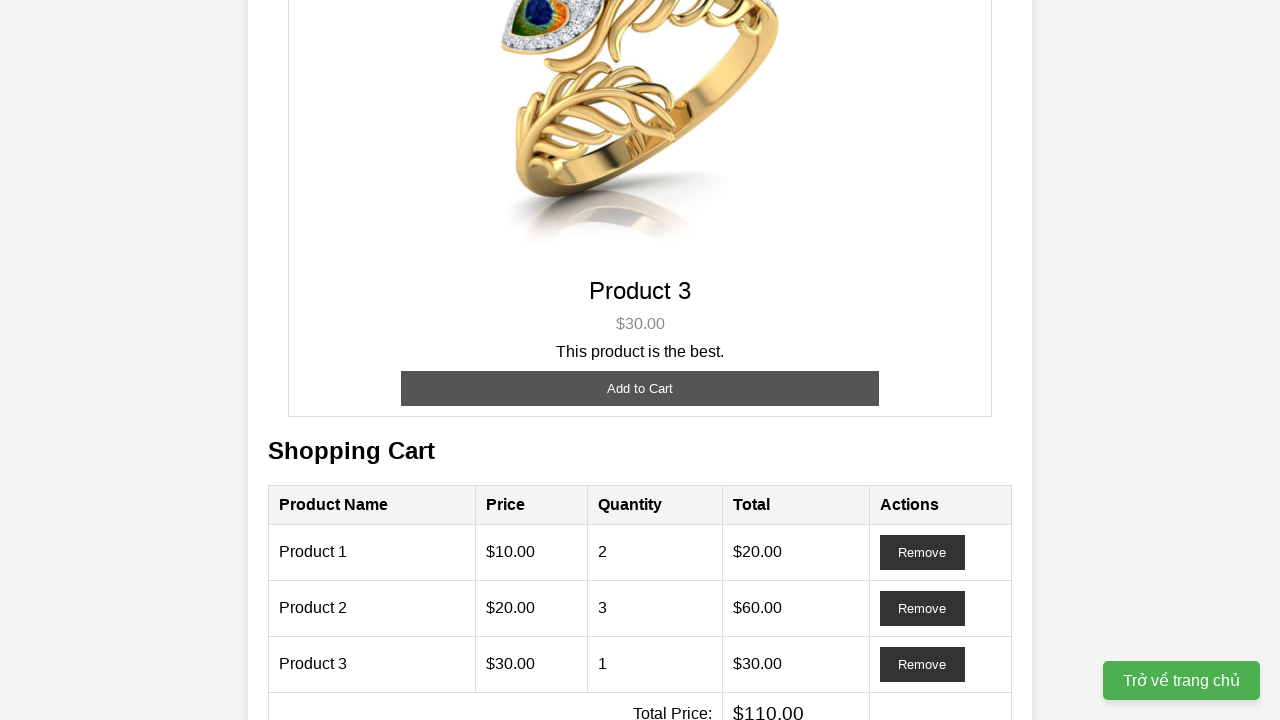